Tests drag-and-drop functionality by dragging a football element to two different drop zones and verifying the drops were successful.

Starting URL: https://training-support.net/webelements/drag-drop

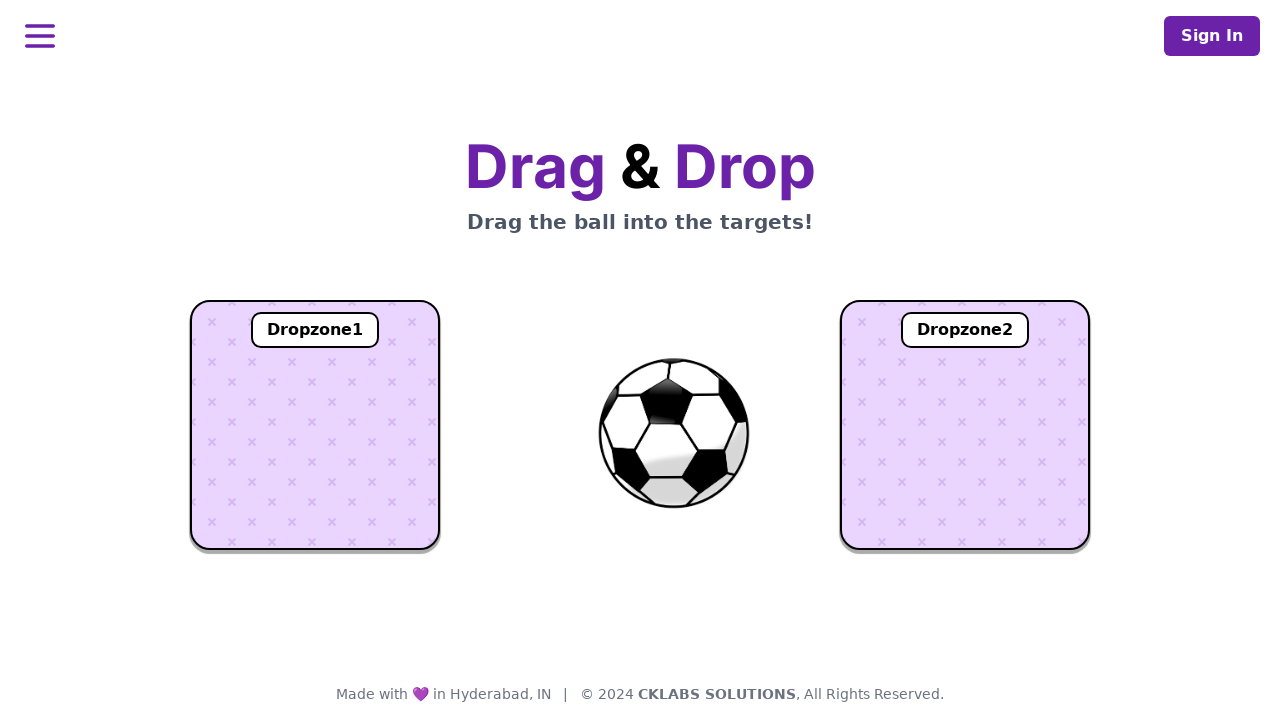

Waited for football element (#ball) to load
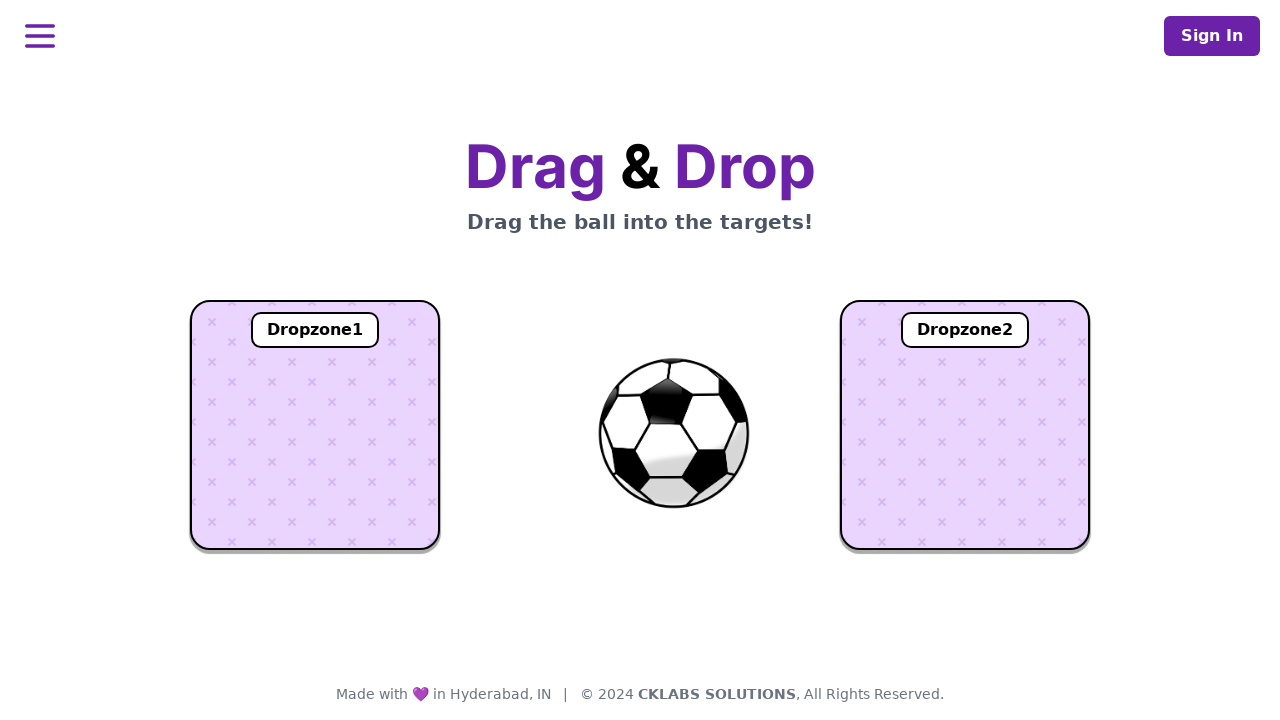

Located football element (#ball)
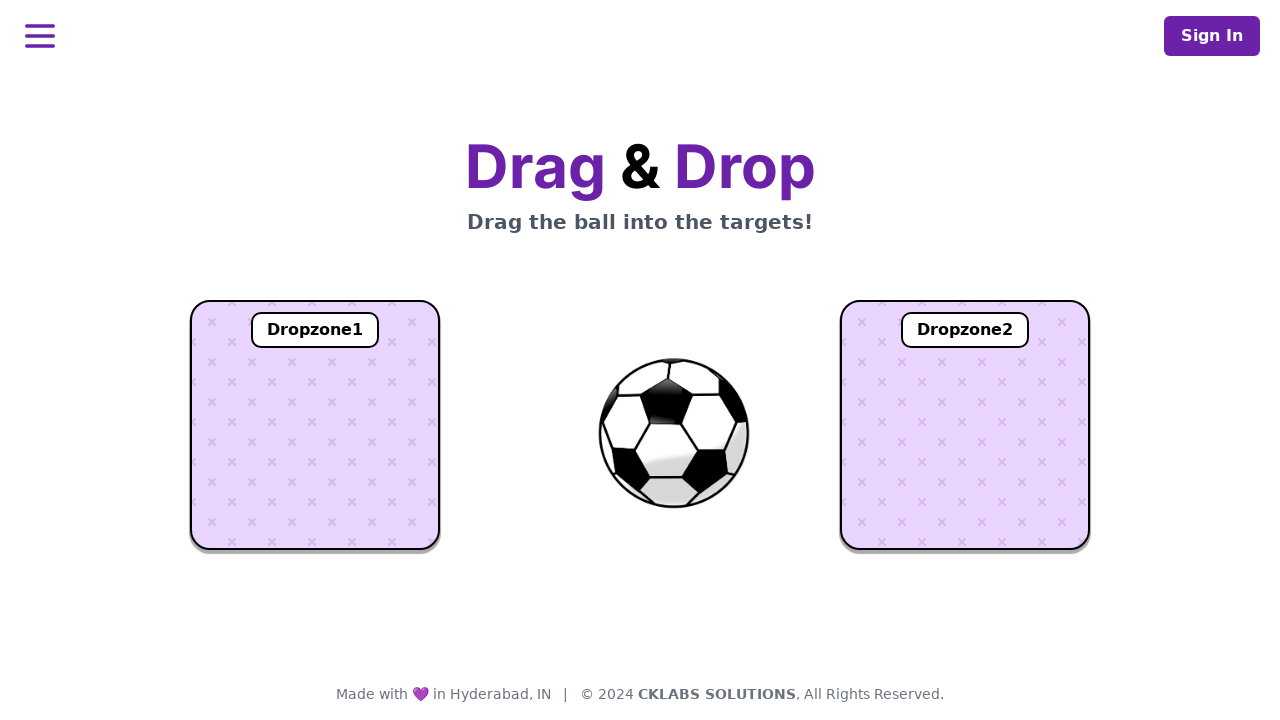

Located first dropzone (#dropzone1)
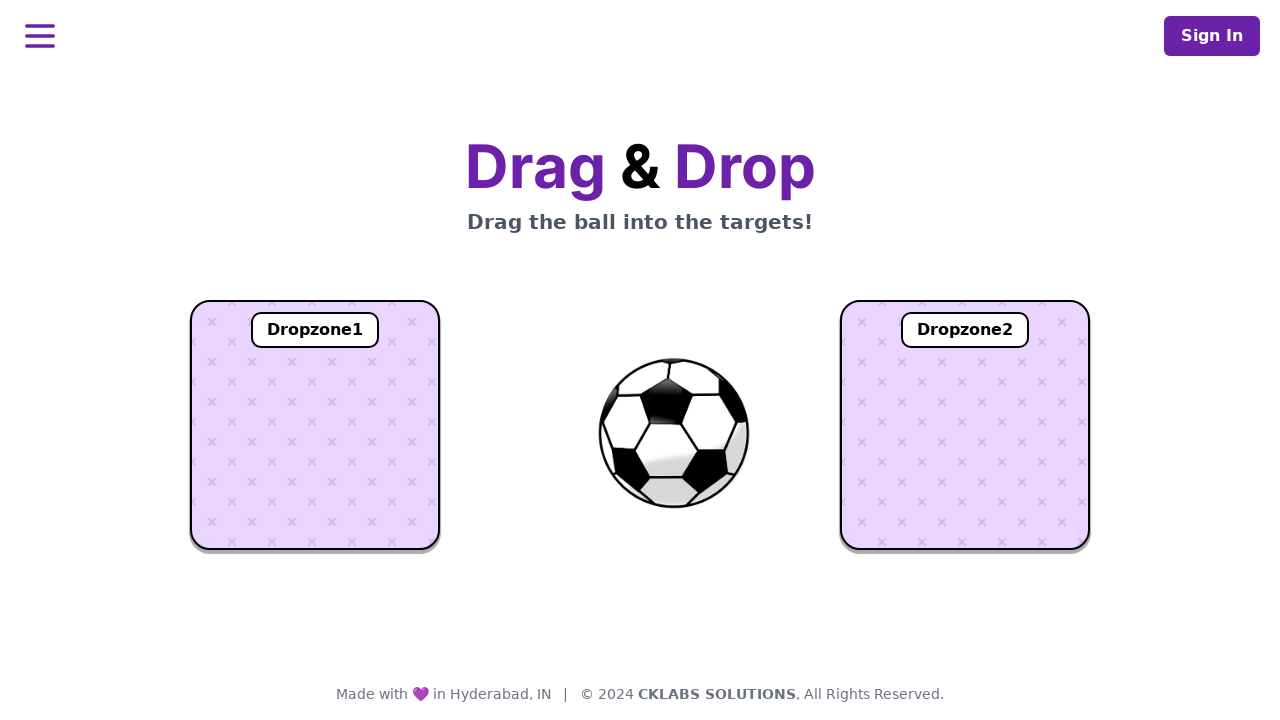

Located second dropzone (#dropzone2)
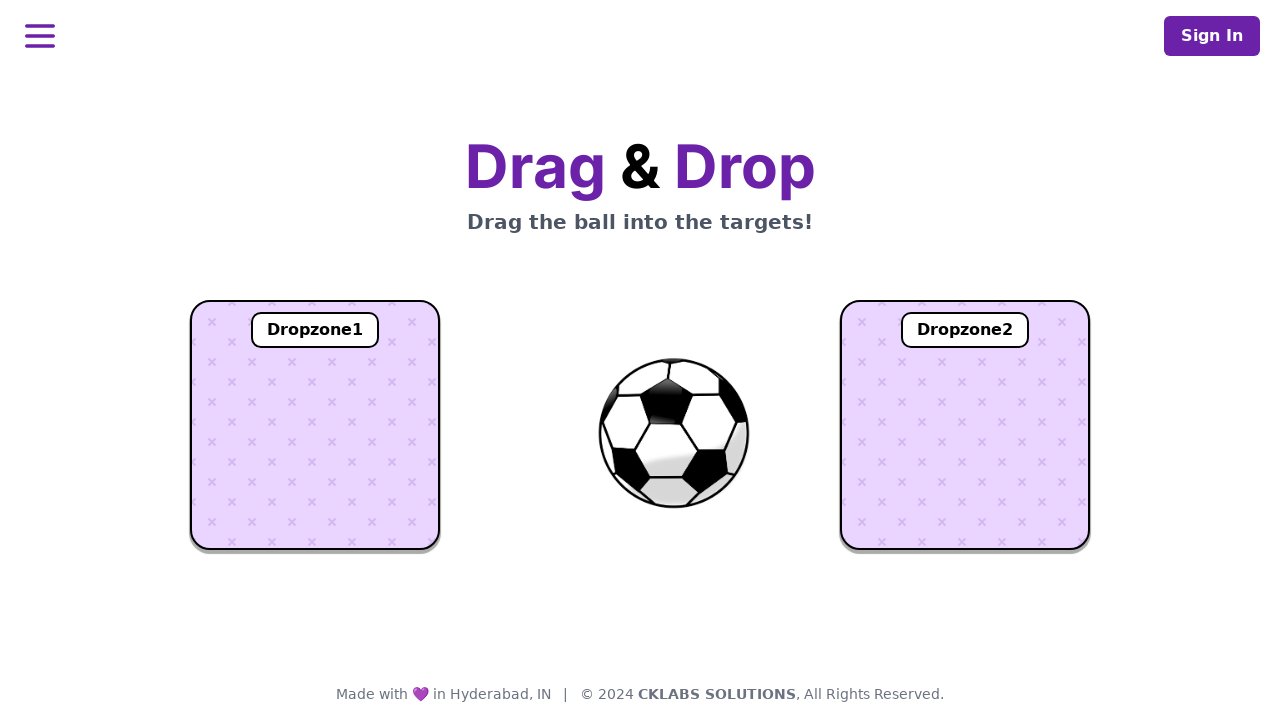

Dragged football to first dropzone at (315, 425)
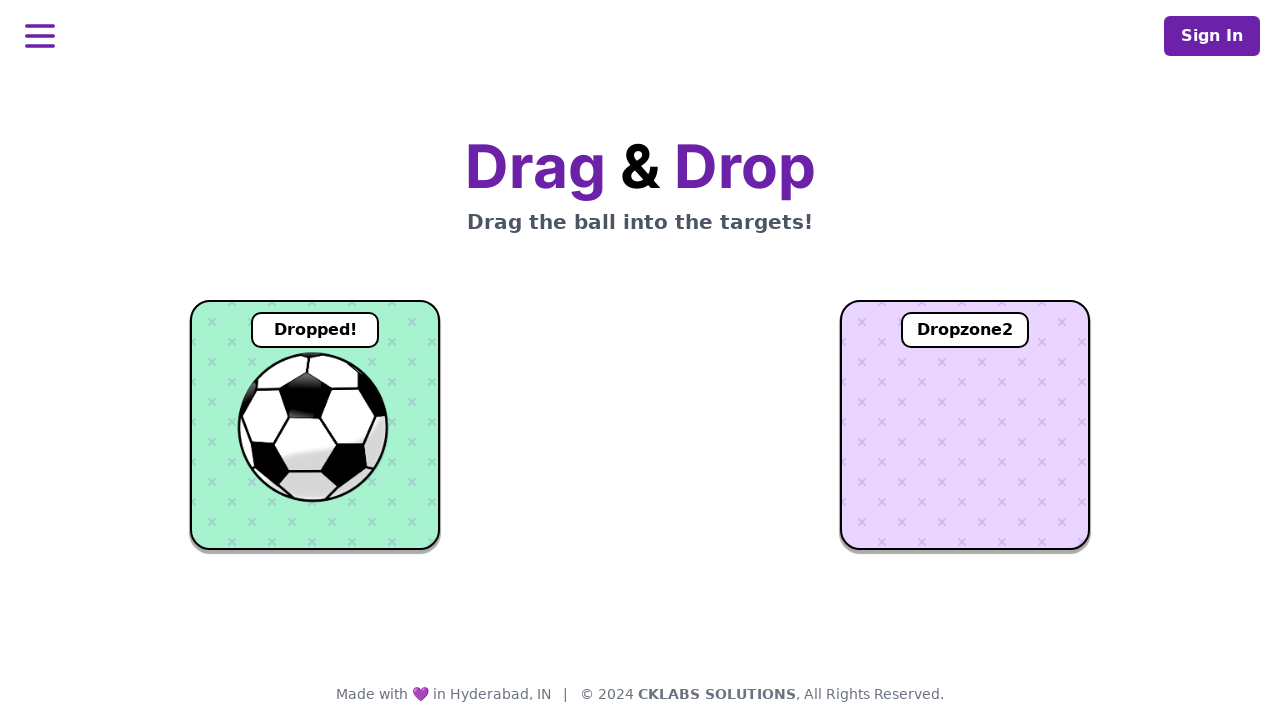

Waited 1 second after dropping football to first dropzone
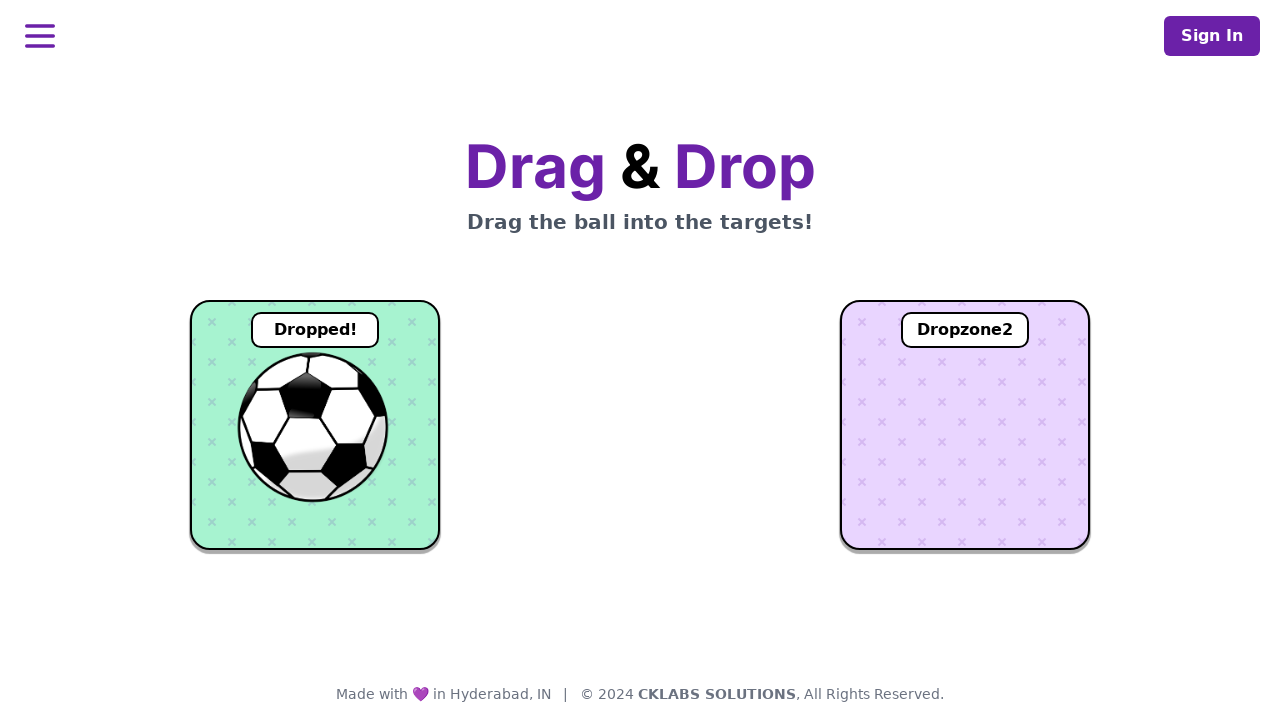

Verified drop was successful in first dropzone: Dropped!
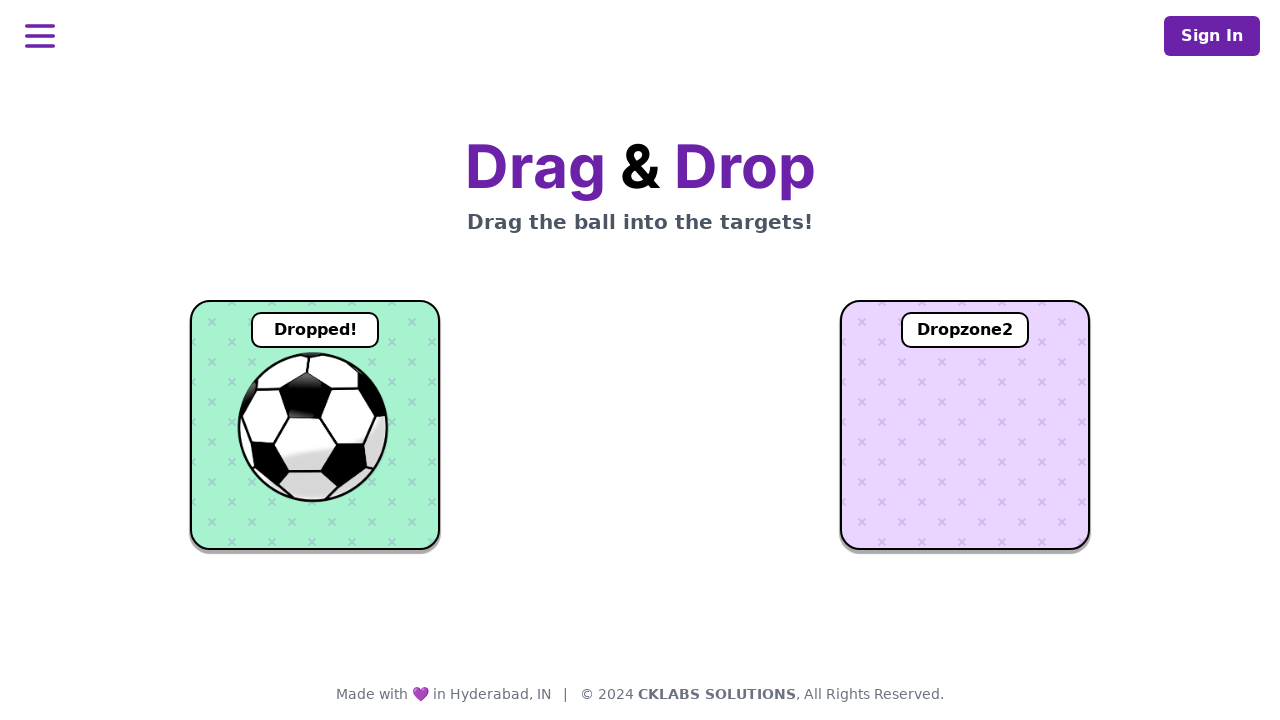

Dragged football to second dropzone at (965, 425)
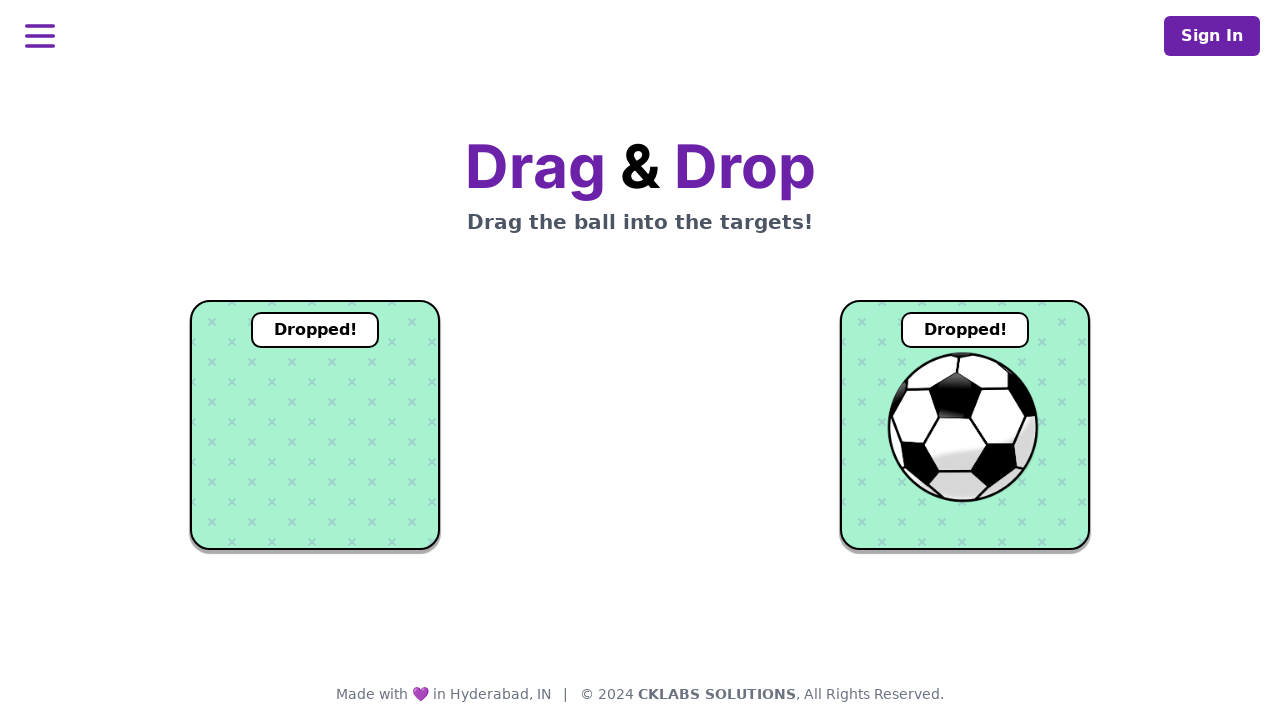

Waited 1 second after dropping football to second dropzone
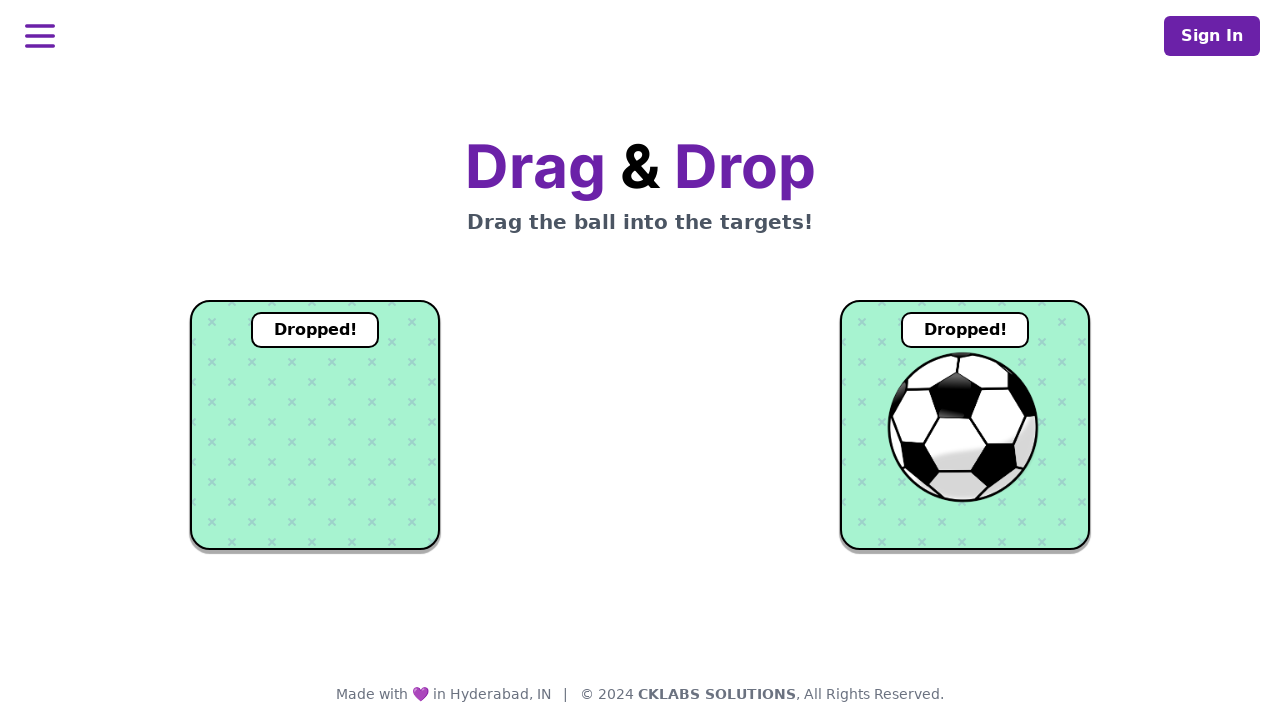

Verified drop was successful in second dropzone: Dropped!
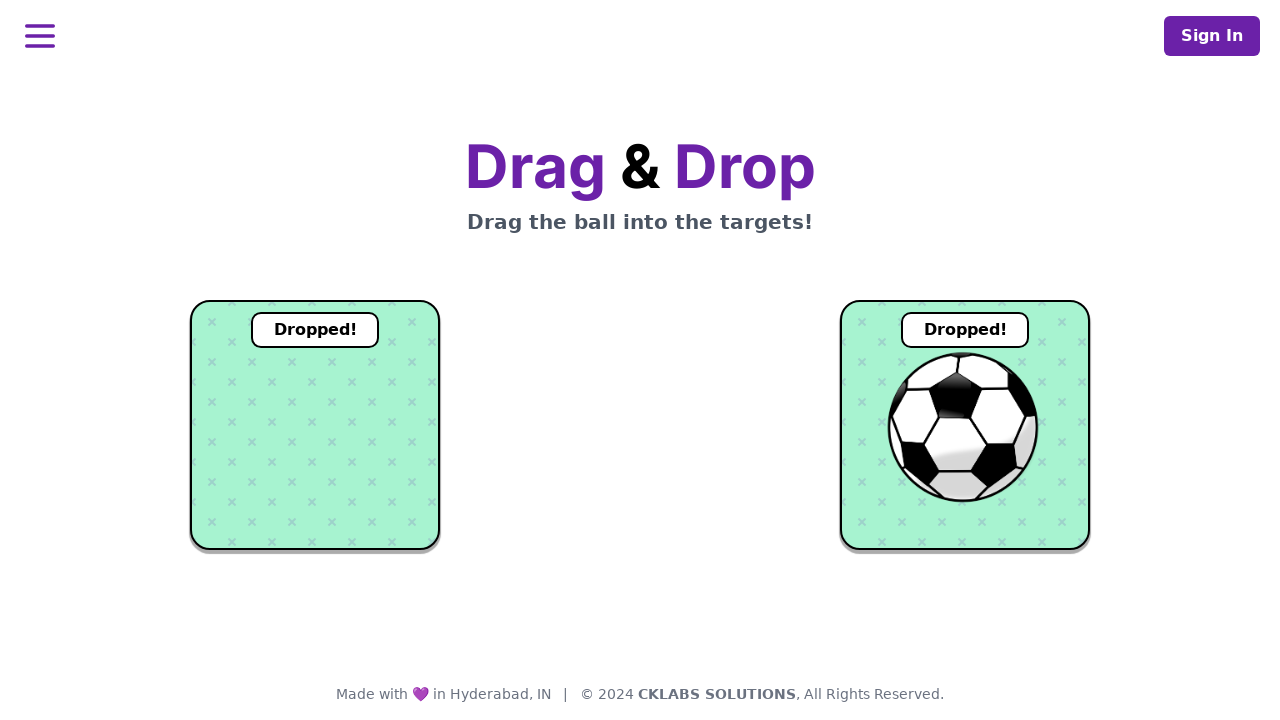

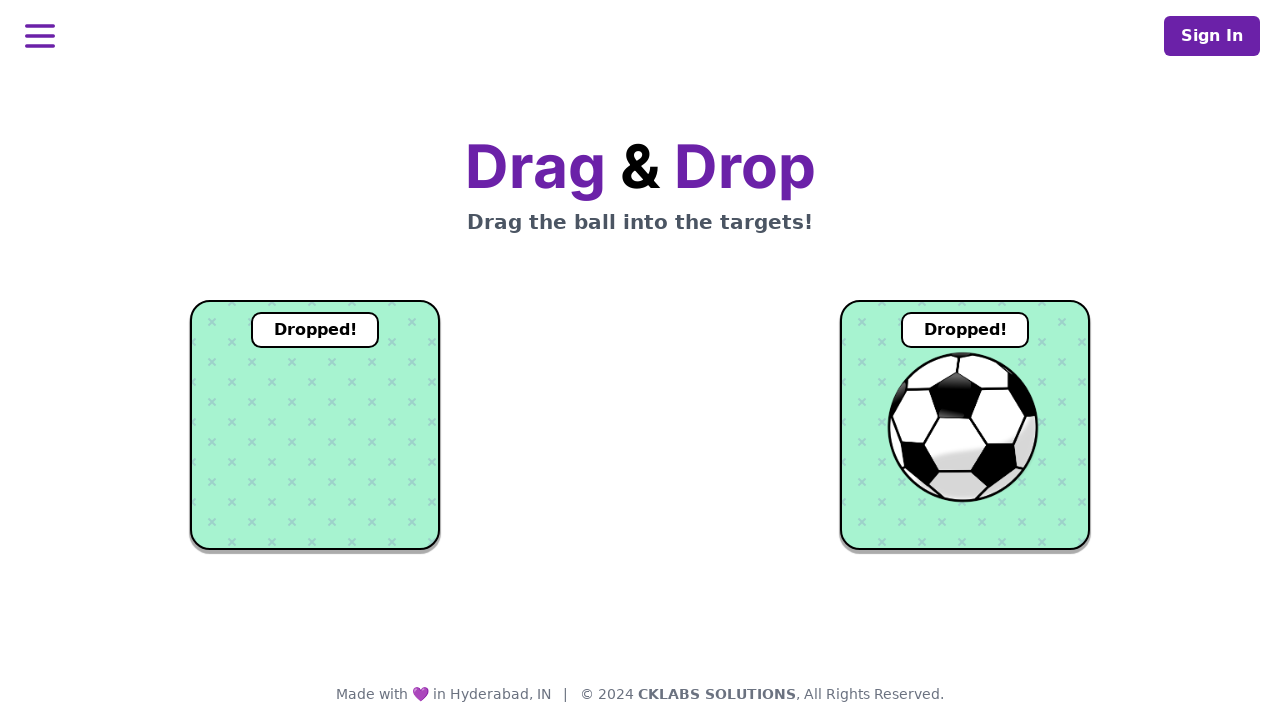